Tests the complete checkout flow by searching for products, adding to cart, and proceeding through checkout steps

Starting URL: https://rahulshettyacademy.com/seleniumPractise/#/

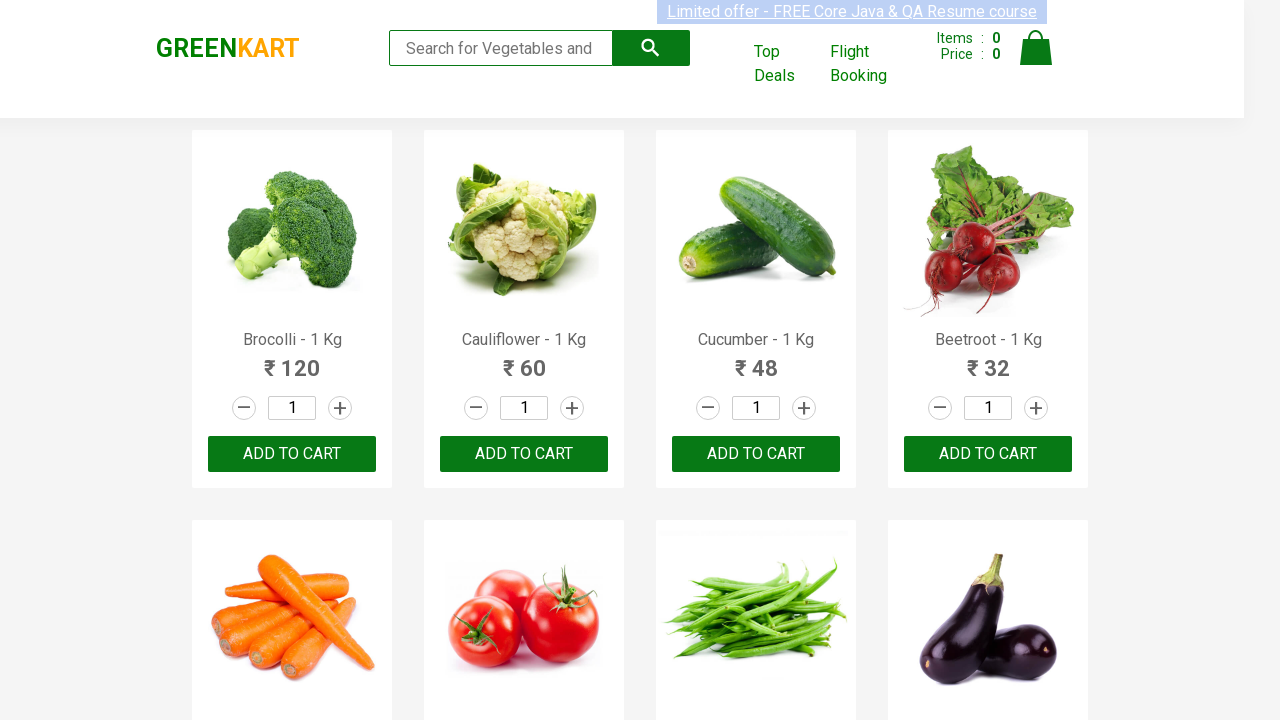

Filled search field with 'ca' to find products on input[type="search"]
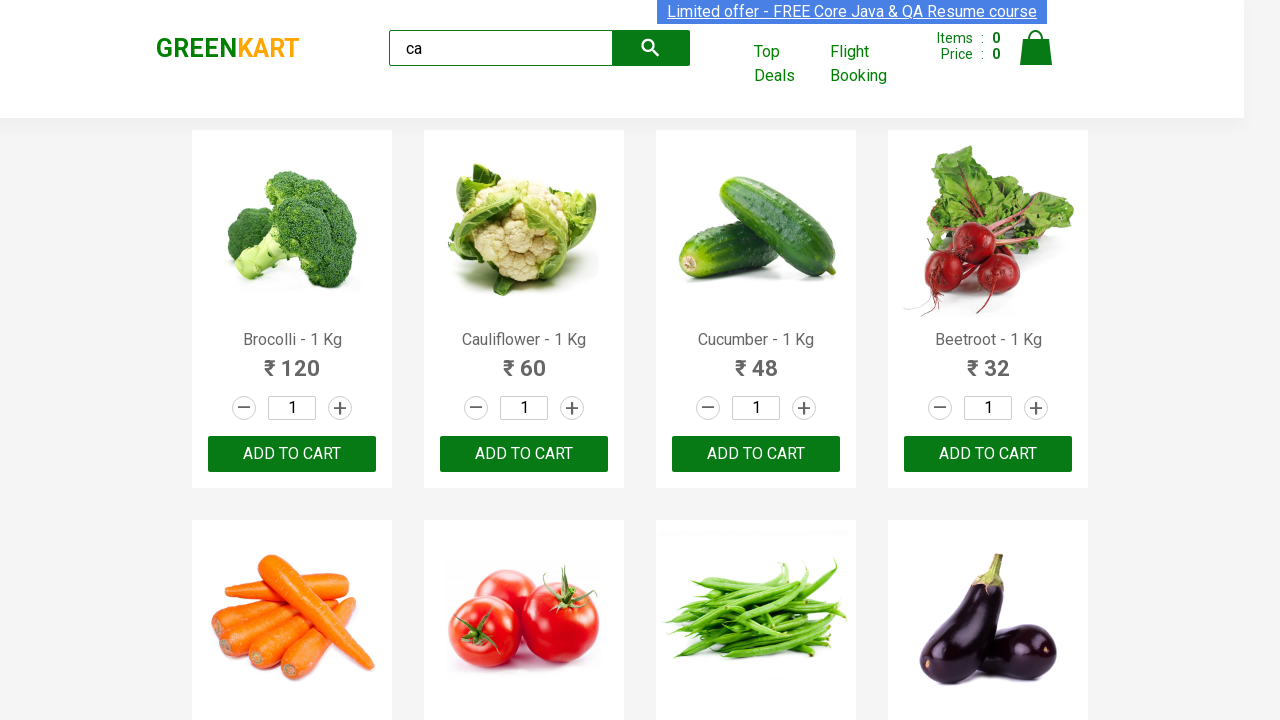

Waited 2 seconds for products to load
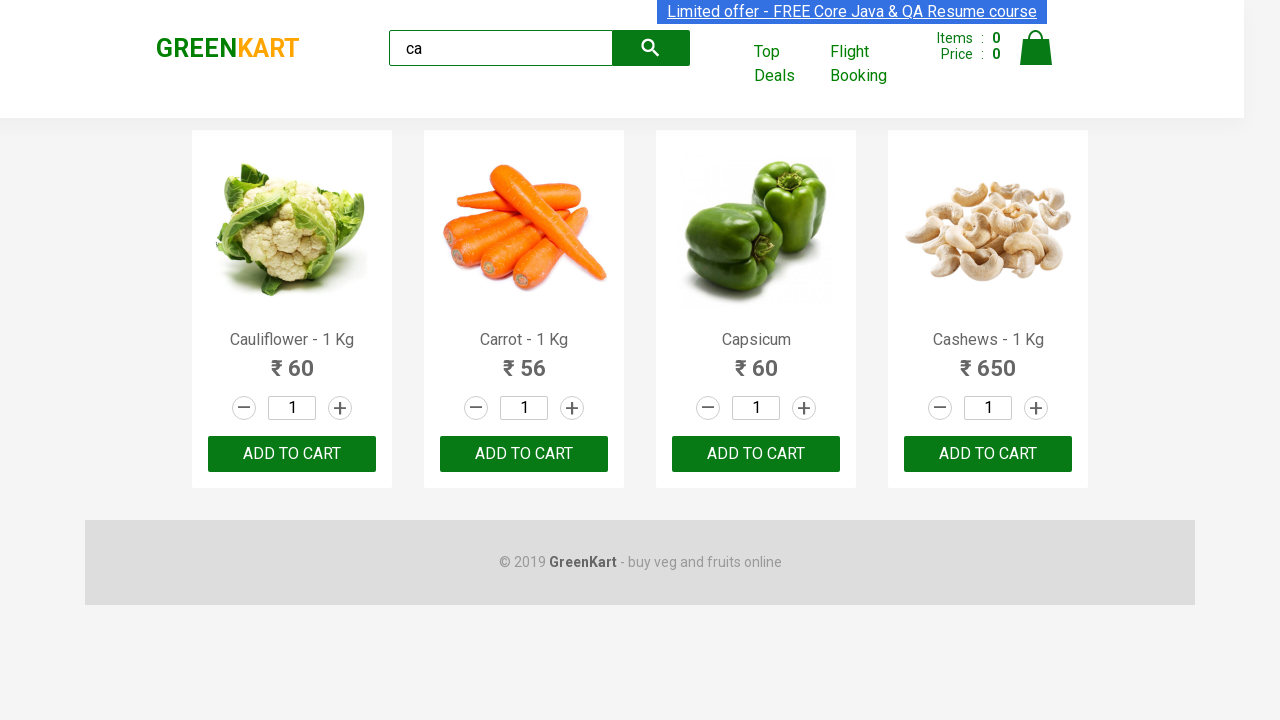

Retrieved all product elements from the page
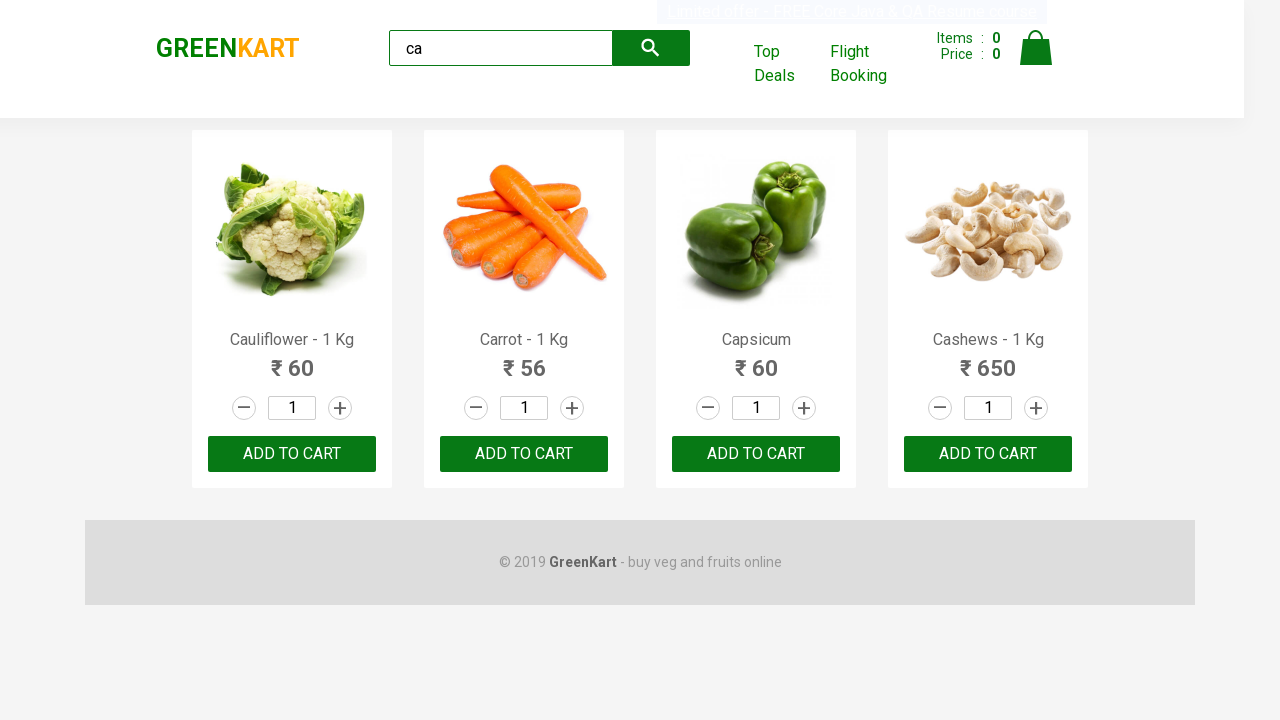

Retrieved product name: Cauliflower - 1 Kg
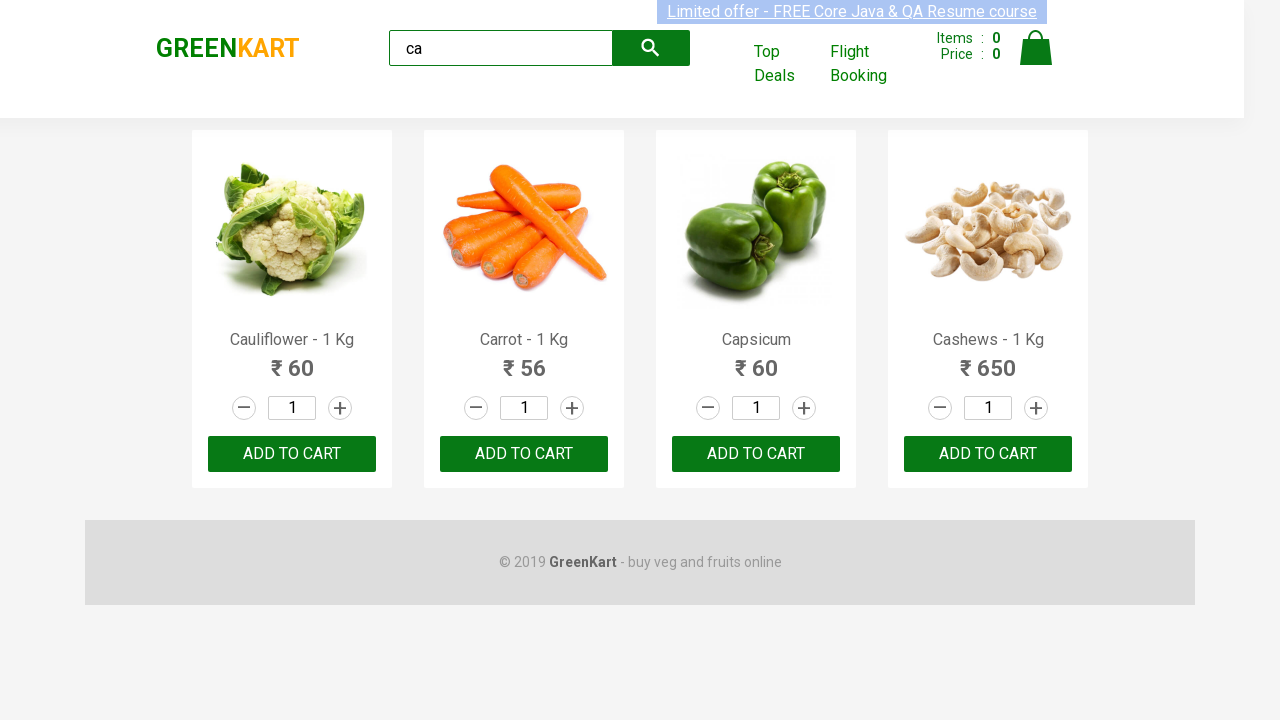

Retrieved product name: Carrot - 1 Kg
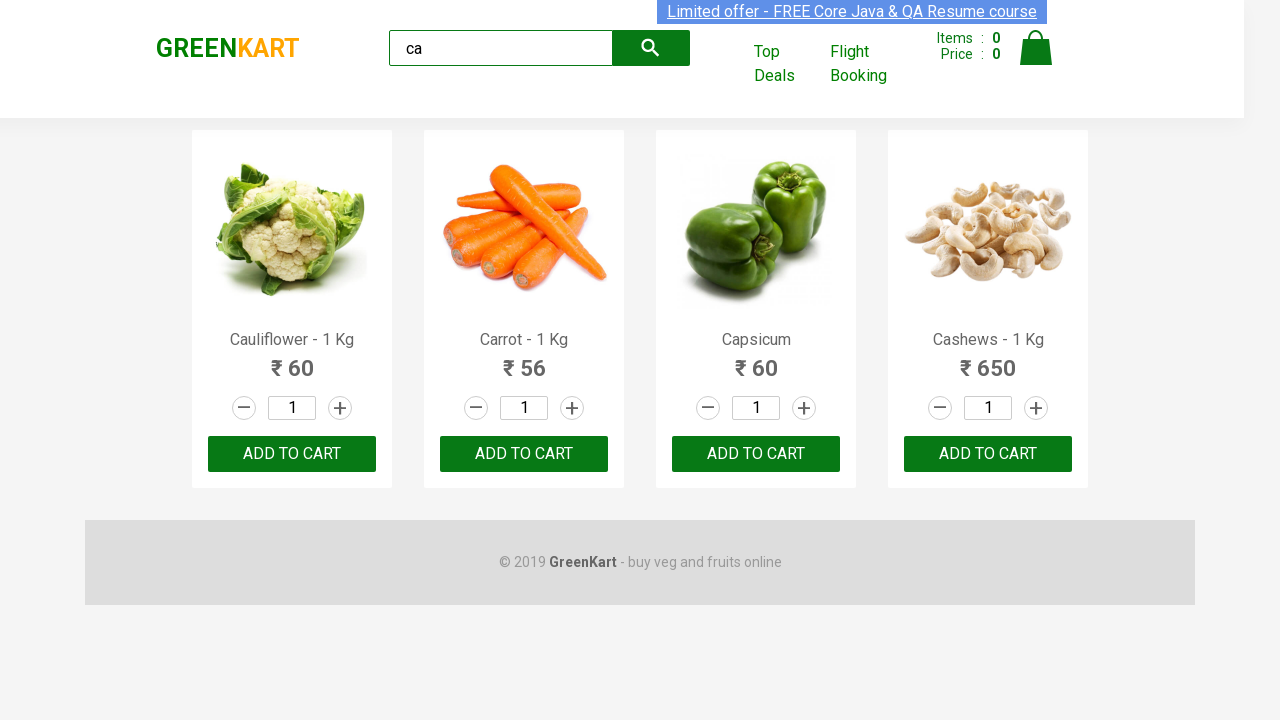

Retrieved product name: Capsicum
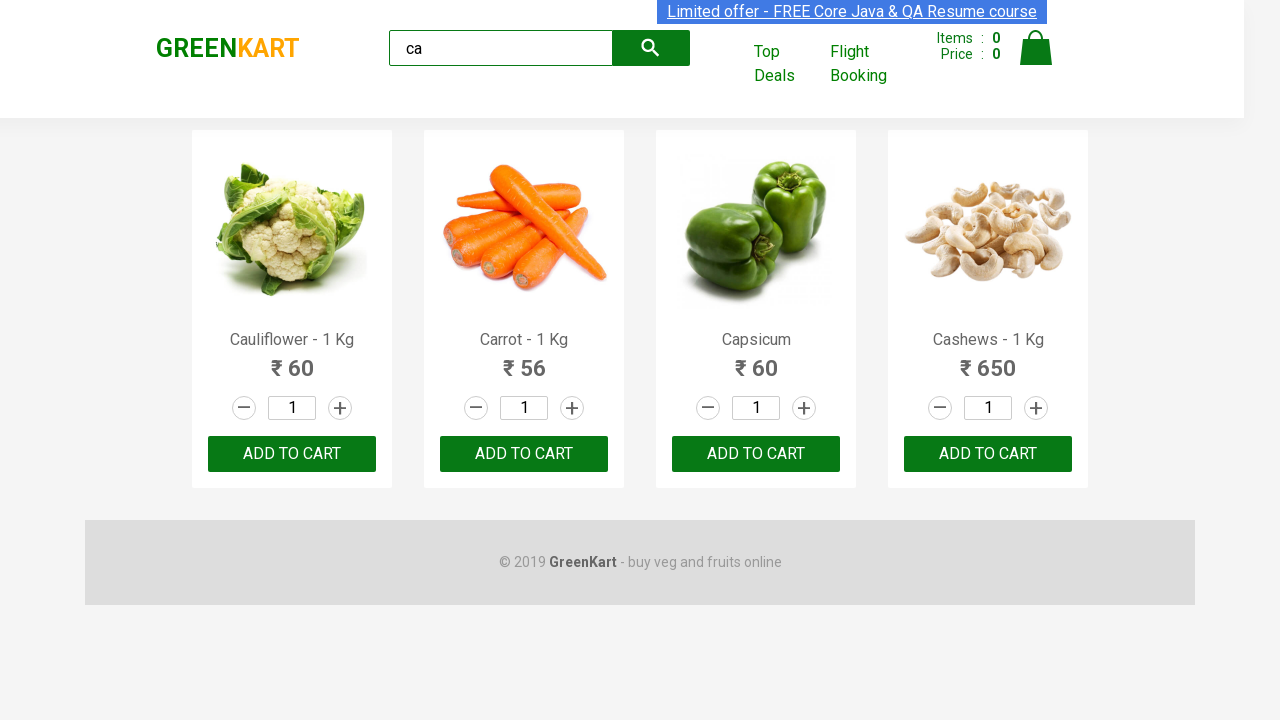

Retrieved product name: Cashews - 1 Kg
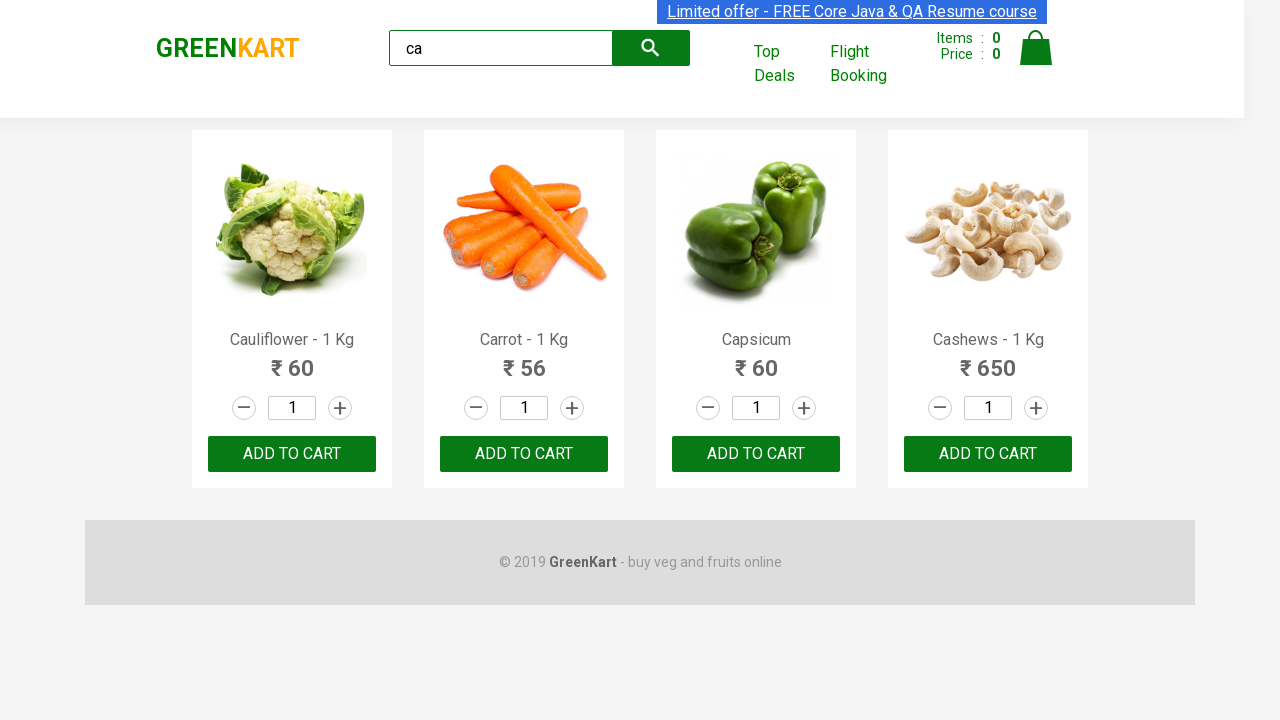

Clicked Add to Cart button for Cashews product at (988, 454) on .products .product >> nth=3 >> button
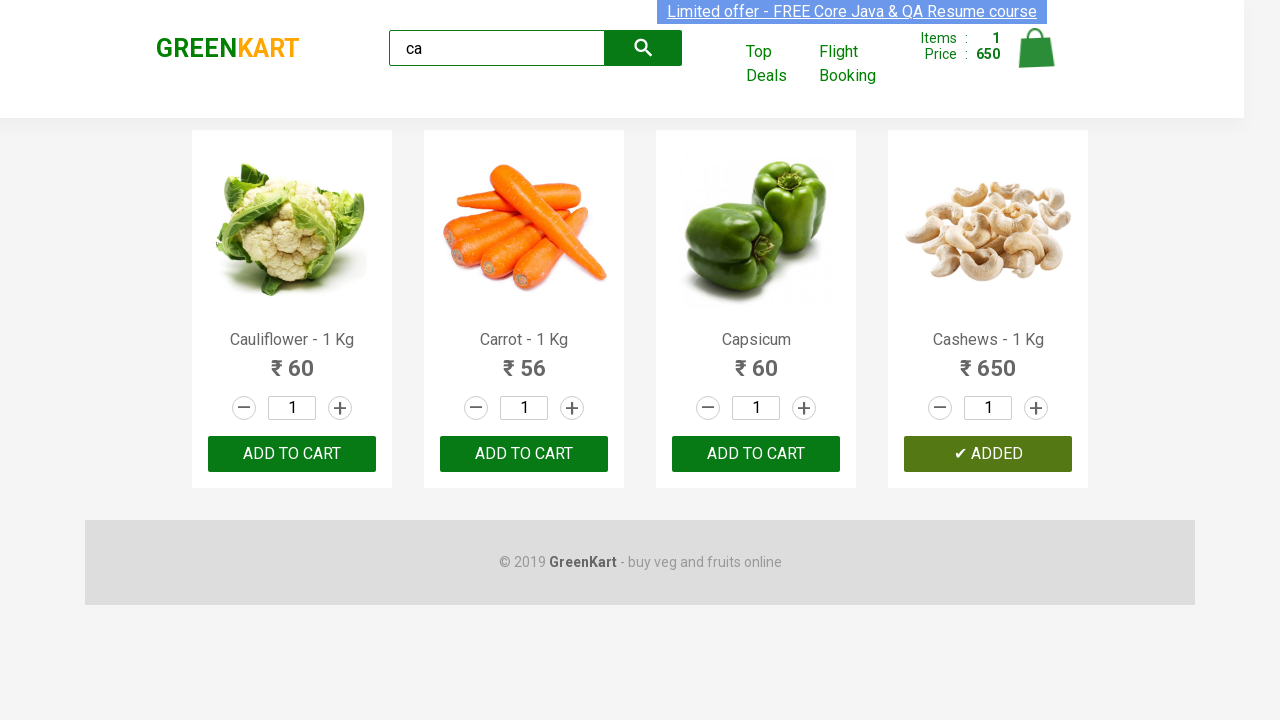

Clicked cart icon to open shopping cart at (1036, 48) on .cart-icon > img
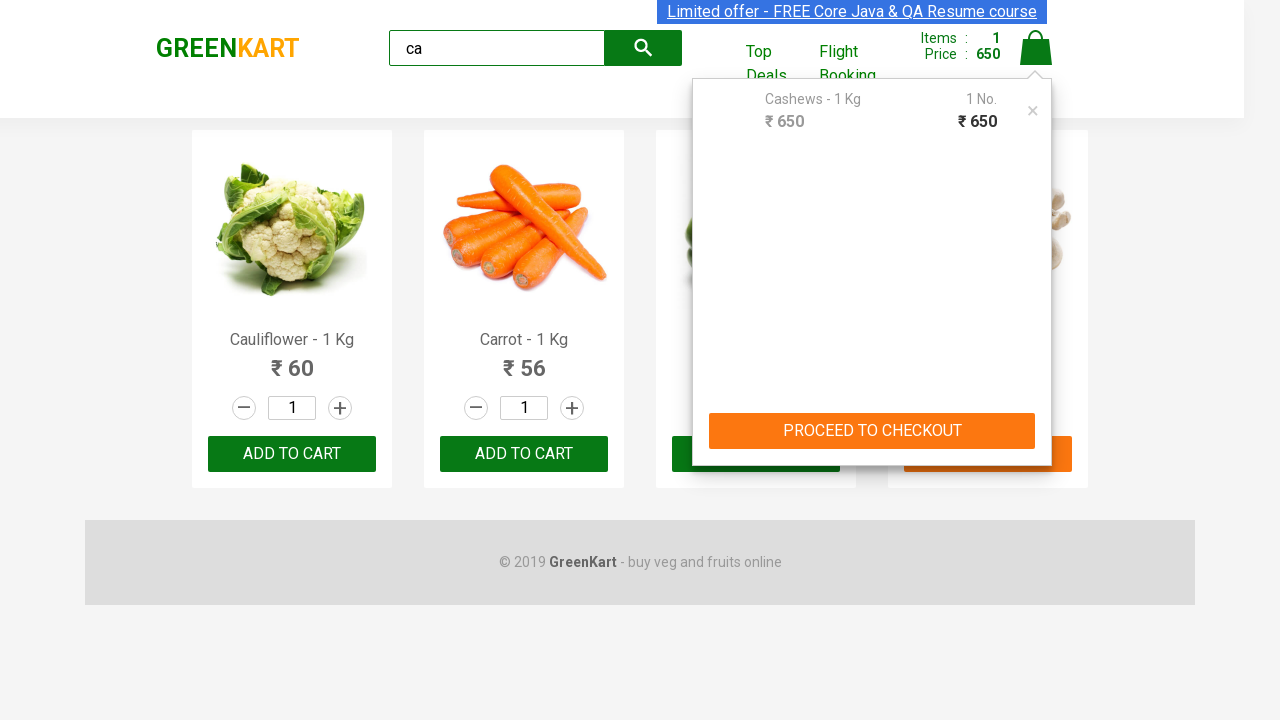

Clicked 'PROCEED TO CHECKOUT' button to proceed to checkout at (872, 431) on internal:text="PROCEED TO CHECKOUT"i
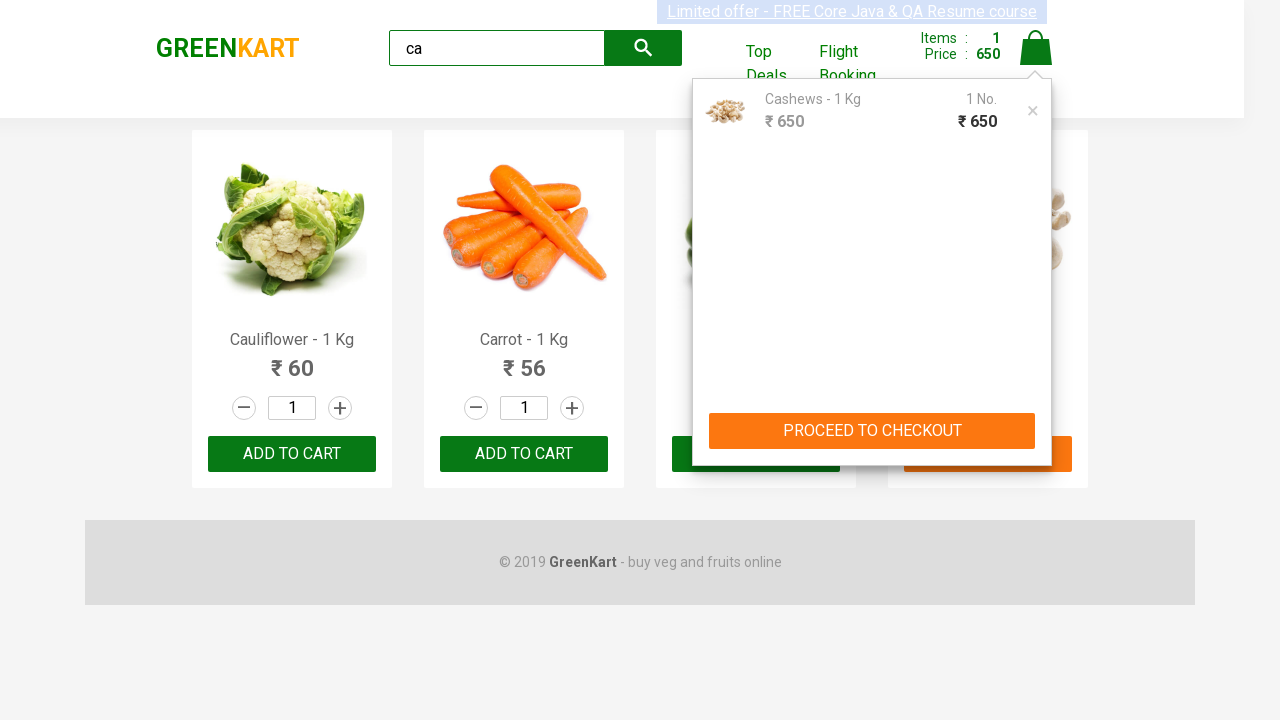

Clicked 'Place Order' button to complete the purchase at (1036, 420) on internal:text="Place Order"i
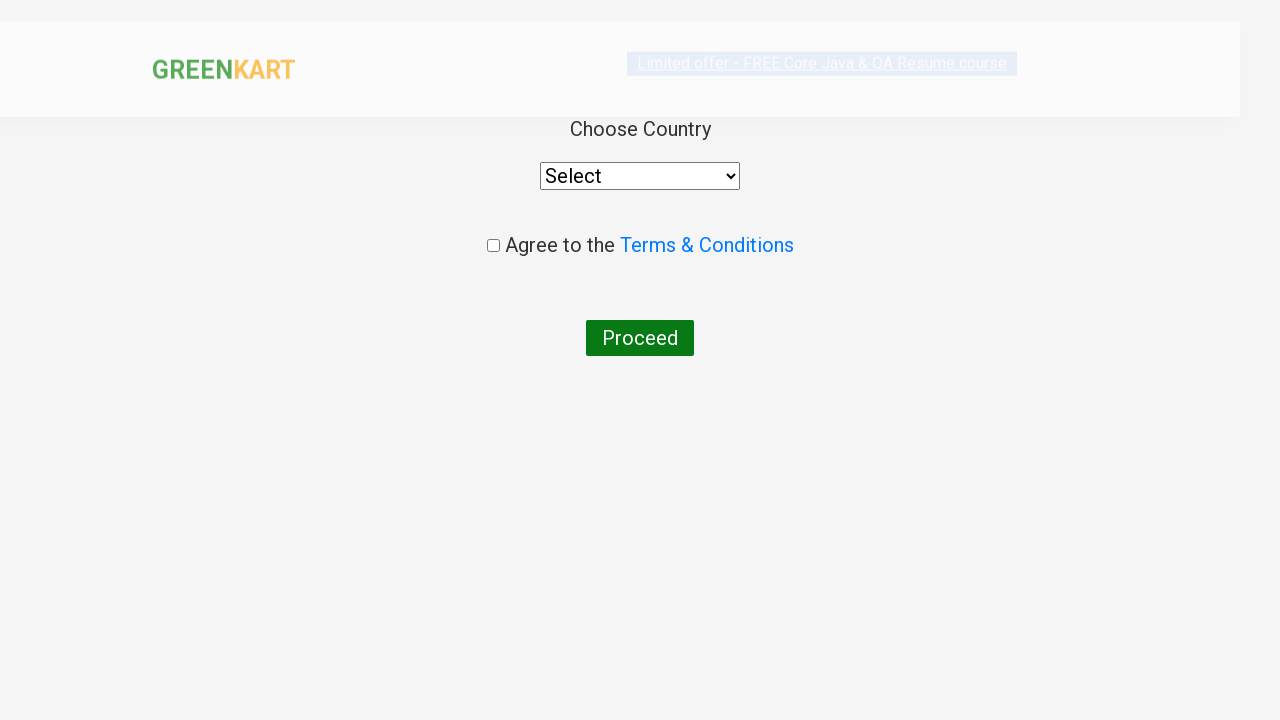

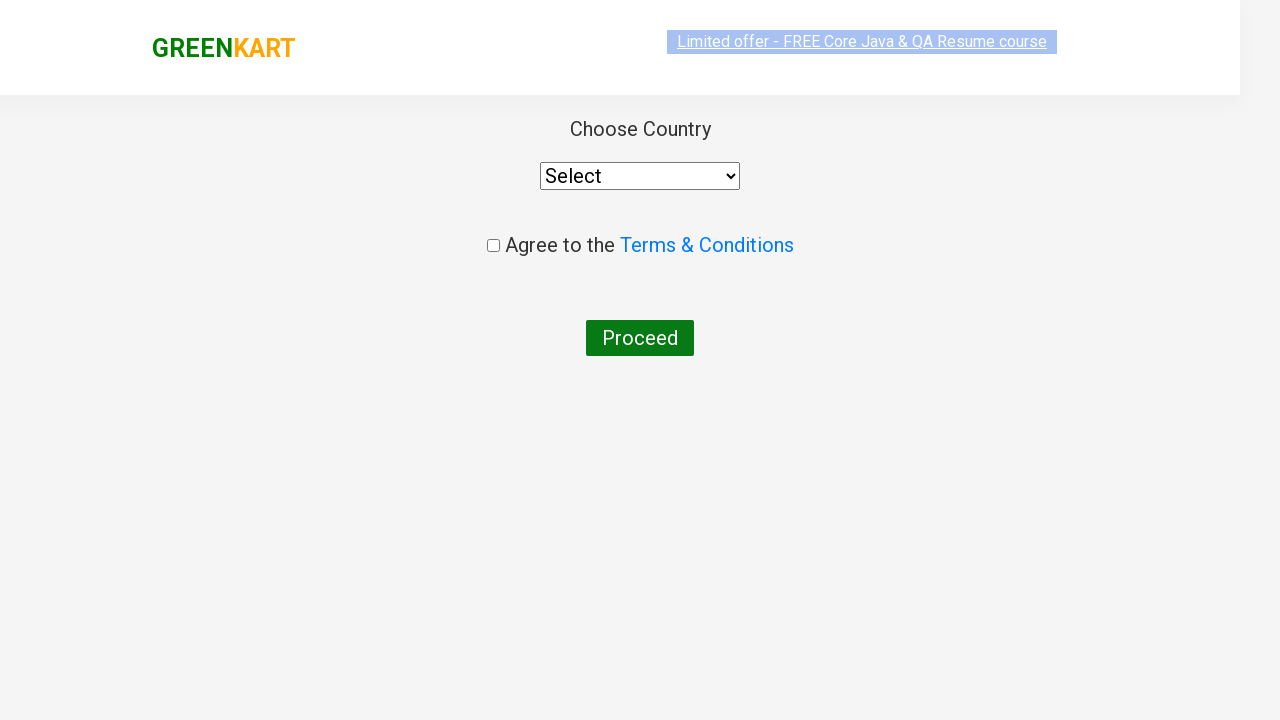